Tests filtering to display only completed items using the Completed link

Starting URL: https://demo.playwright.dev/todomvc

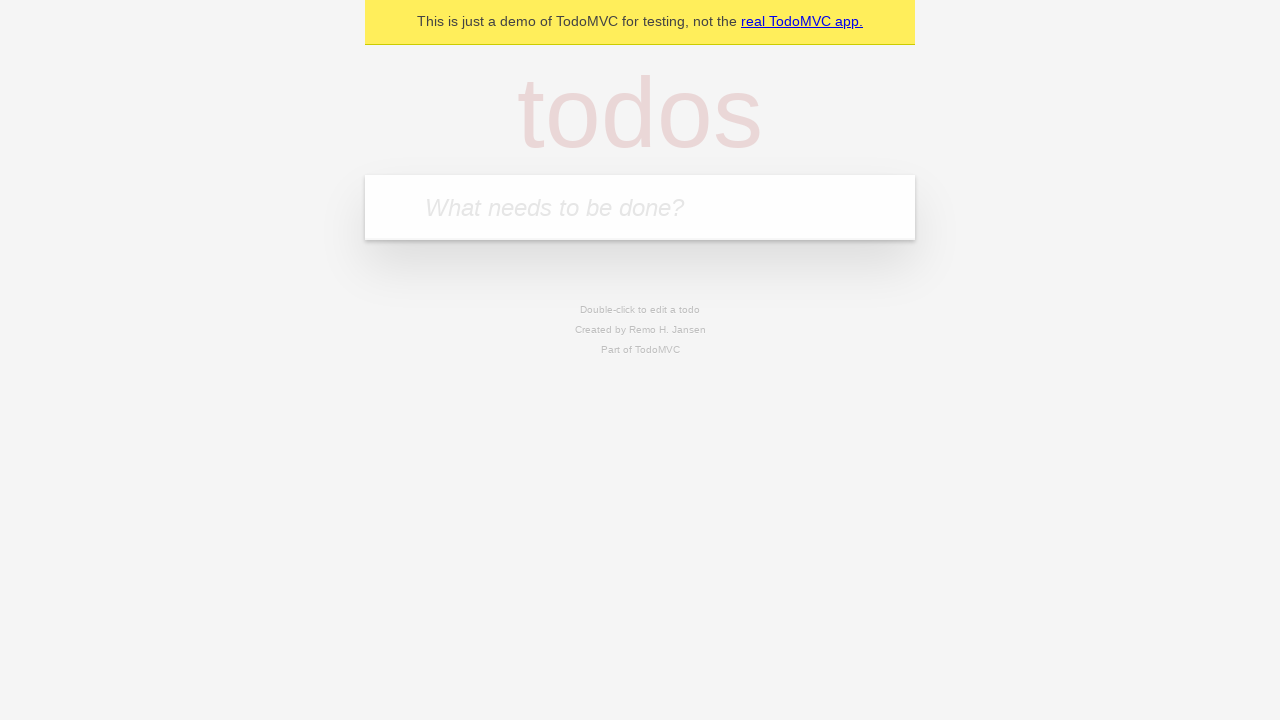

Filled todo input with 'buy some cheese' on internal:attr=[placeholder="What needs to be done?"i]
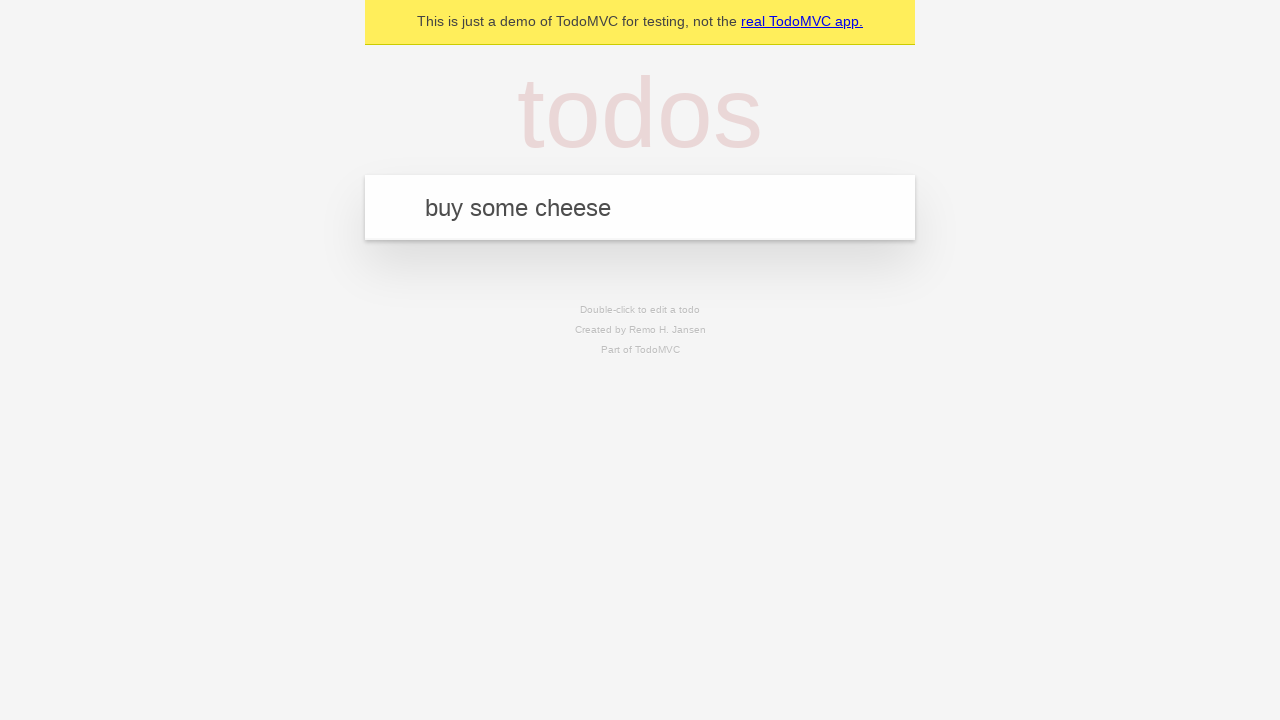

Pressed Enter to add first todo 'buy some cheese' on internal:attr=[placeholder="What needs to be done?"i]
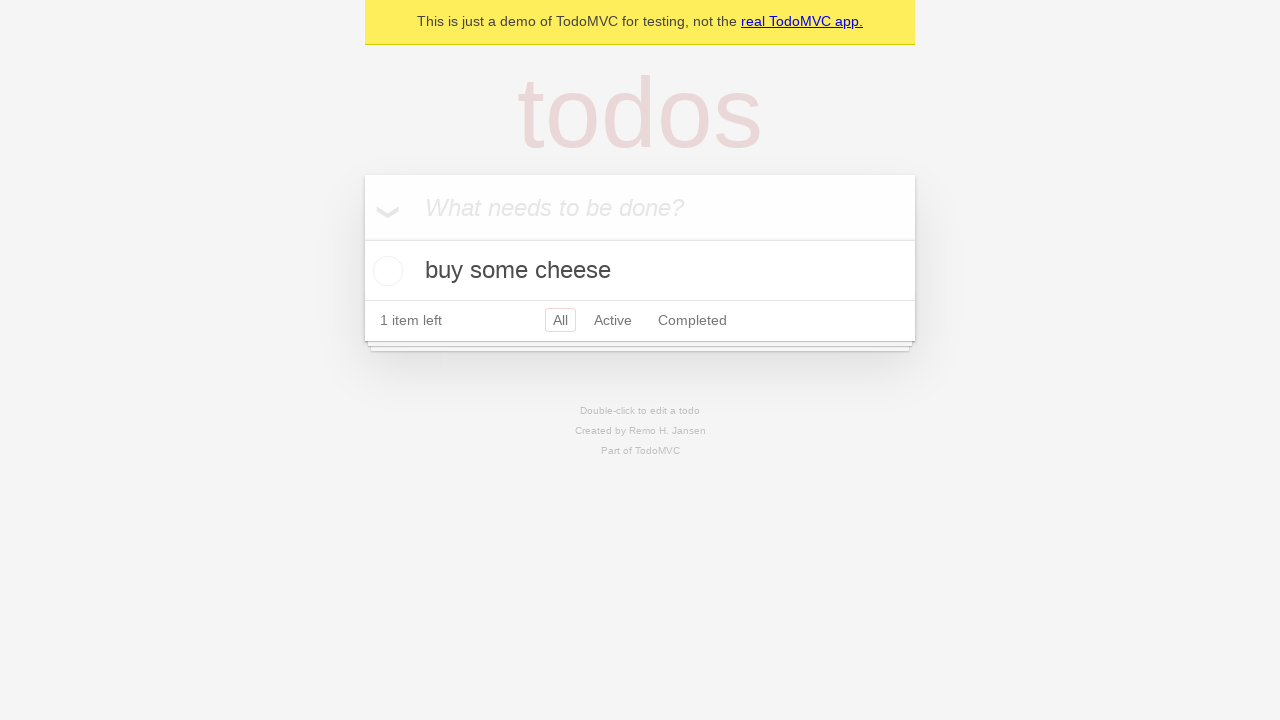

Filled todo input with 'feed the cat' on internal:attr=[placeholder="What needs to be done?"i]
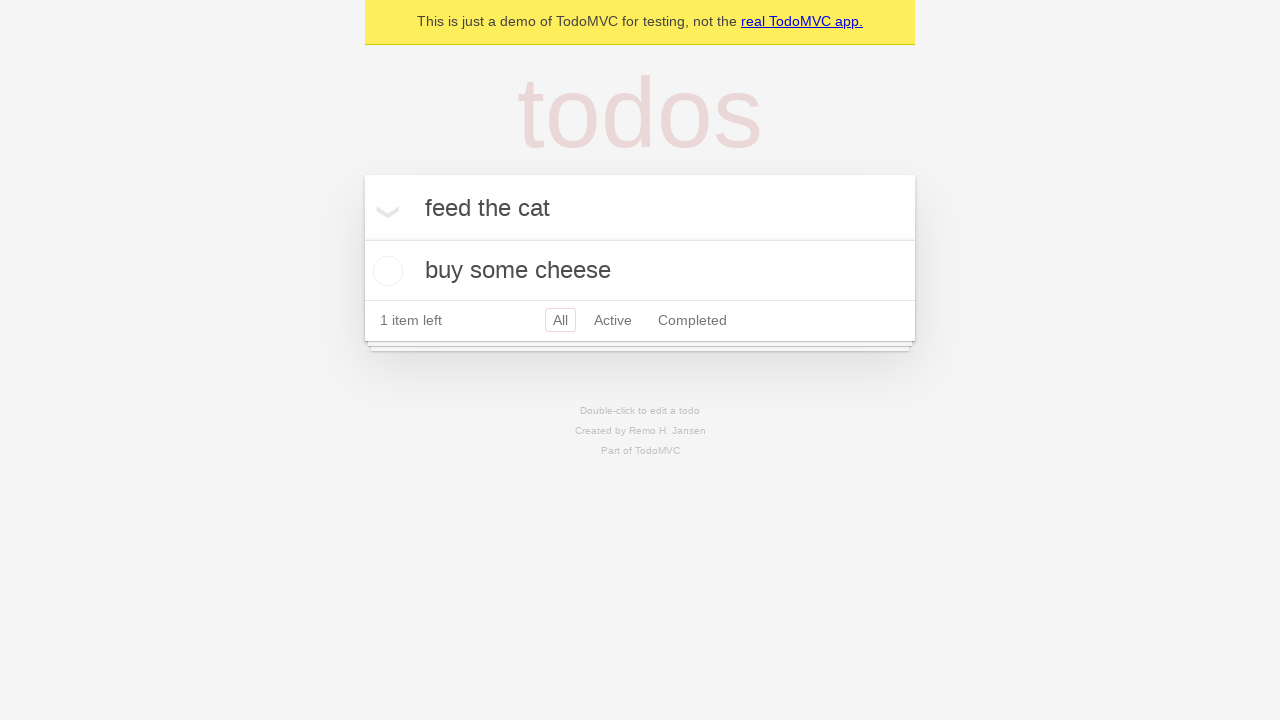

Pressed Enter to add second todo 'feed the cat' on internal:attr=[placeholder="What needs to be done?"i]
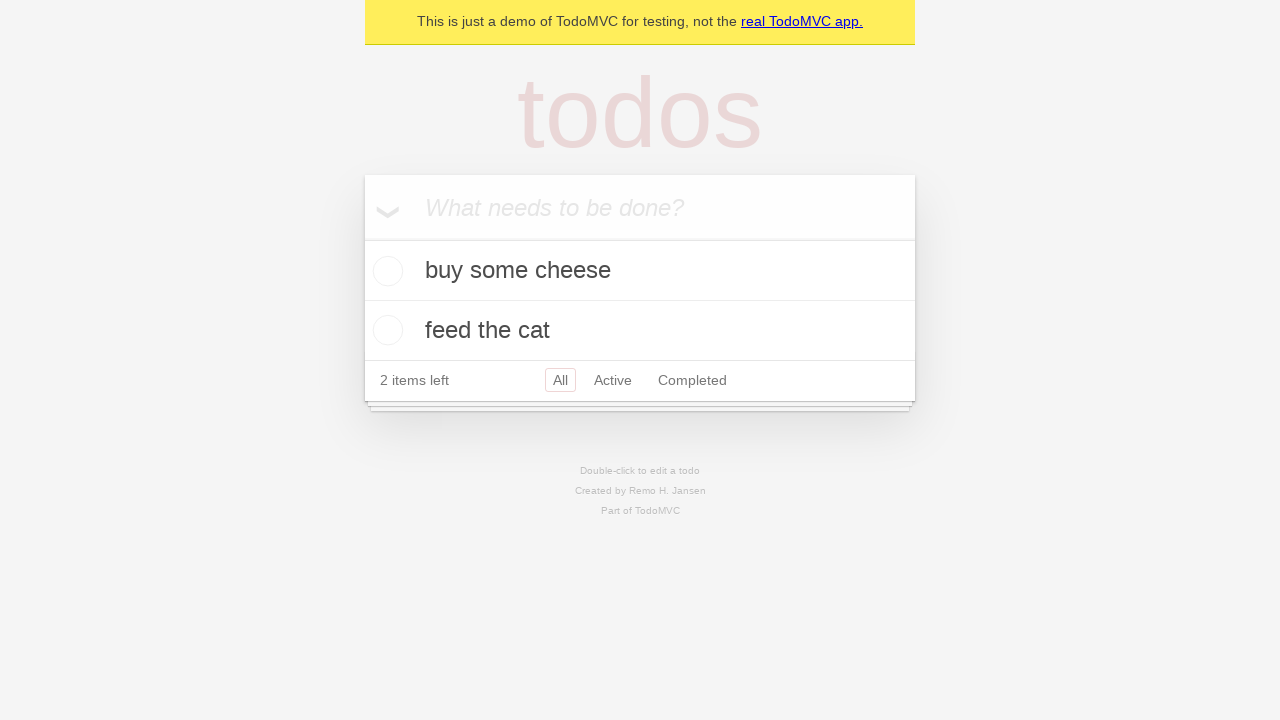

Filled todo input with 'book a doctors appointment' on internal:attr=[placeholder="What needs to be done?"i]
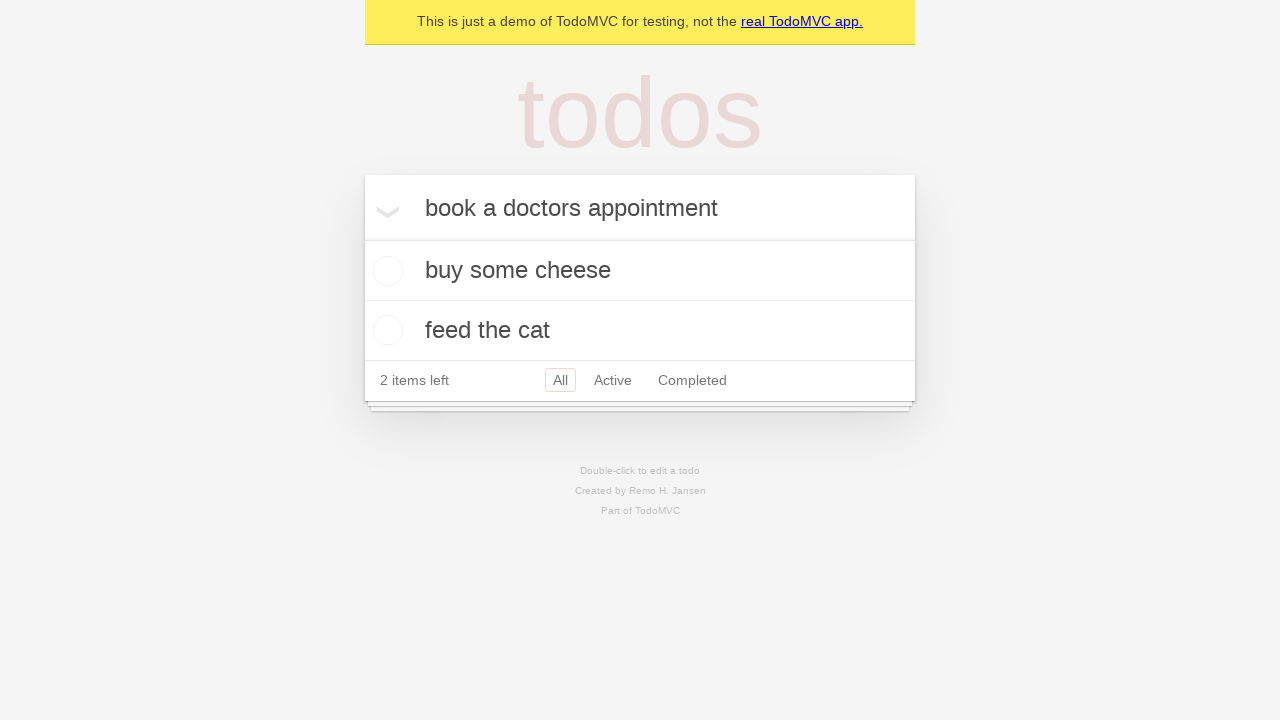

Pressed Enter to add third todo 'book a doctors appointment' on internal:attr=[placeholder="What needs to be done?"i]
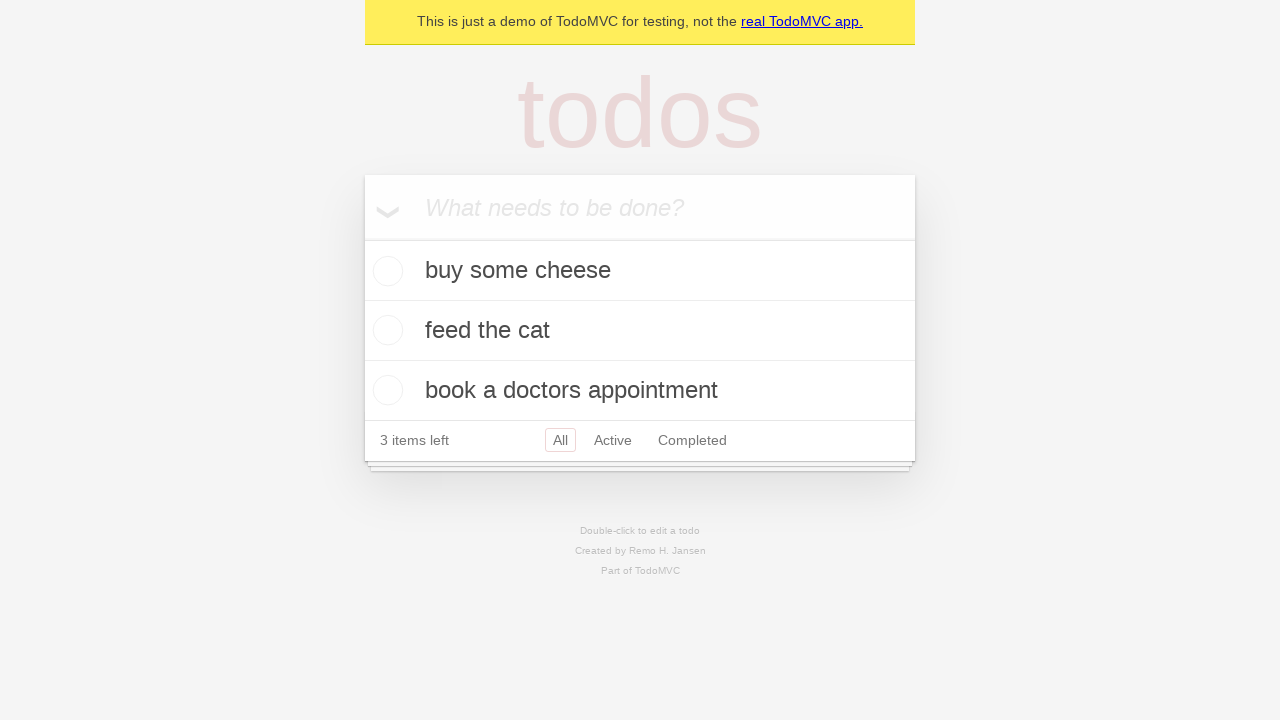

Checked the second todo item 'feed the cat' as completed at (385, 330) on internal:testid=[data-testid="todo-item"s] >> nth=1 >> internal:role=checkbox
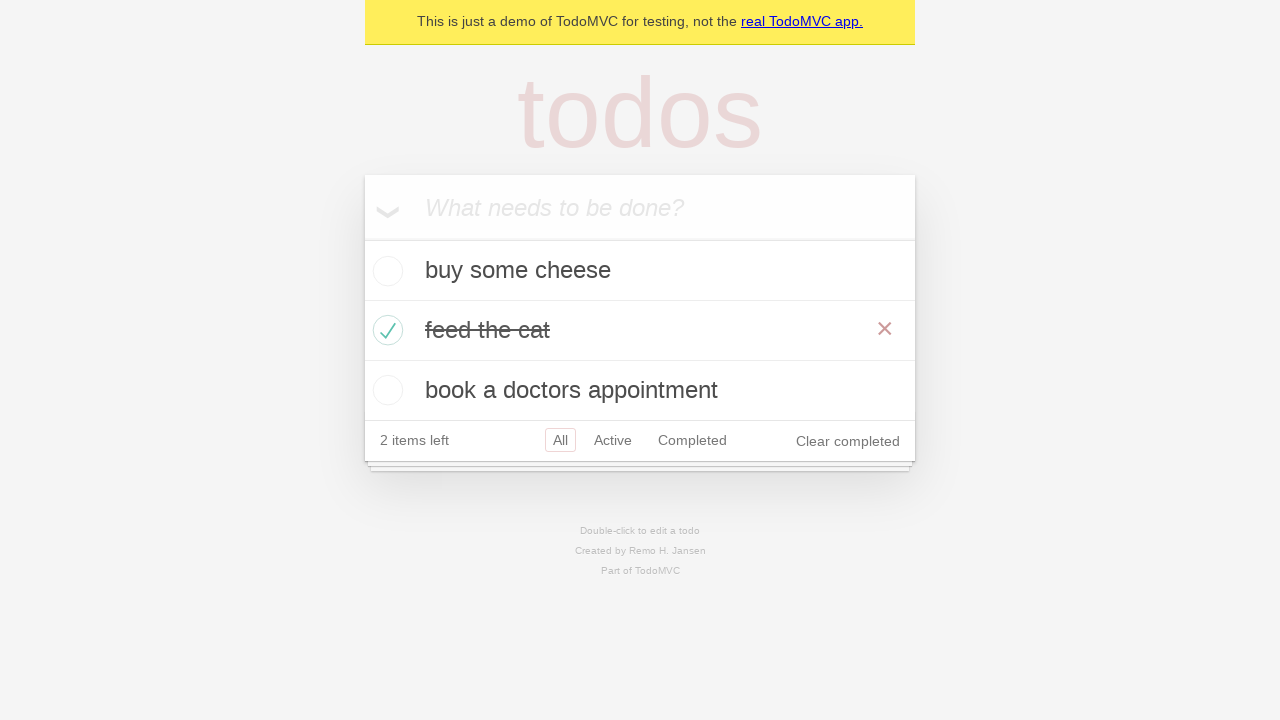

Clicked the 'Completed' filter link at (692, 440) on internal:role=link[name="Completed"i]
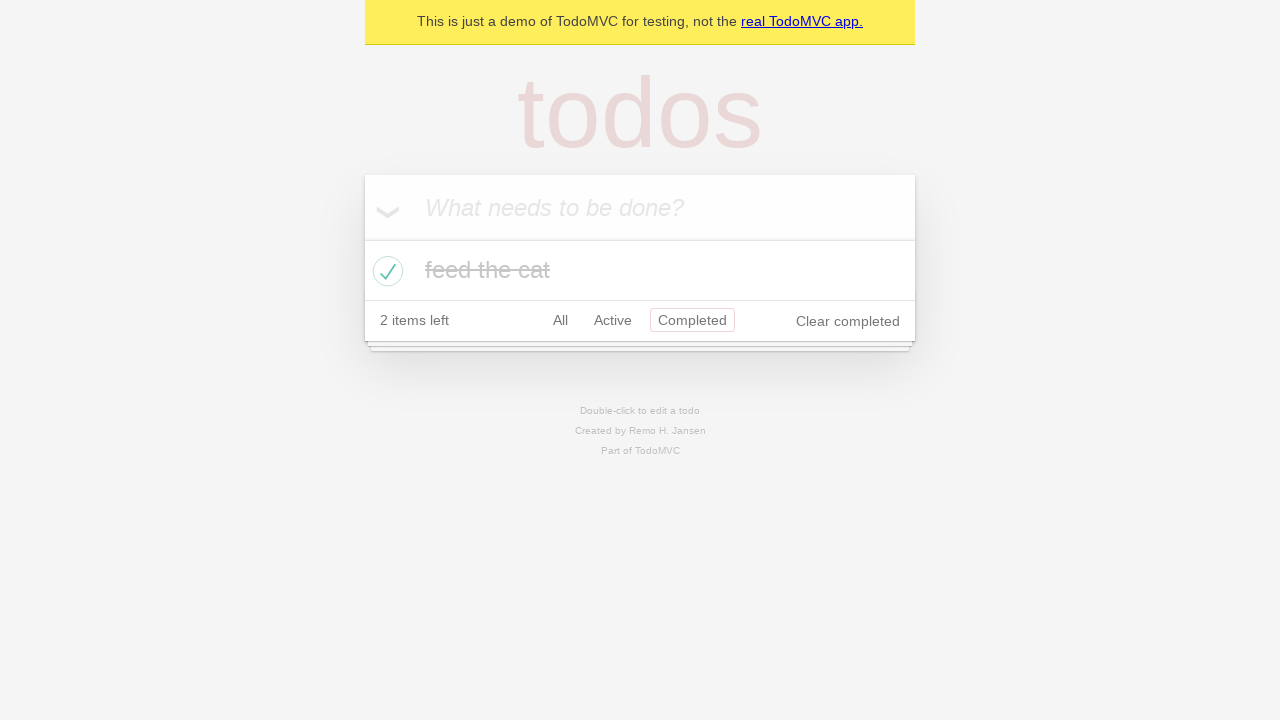

Filtered view loaded showing only completed items (1 item displayed)
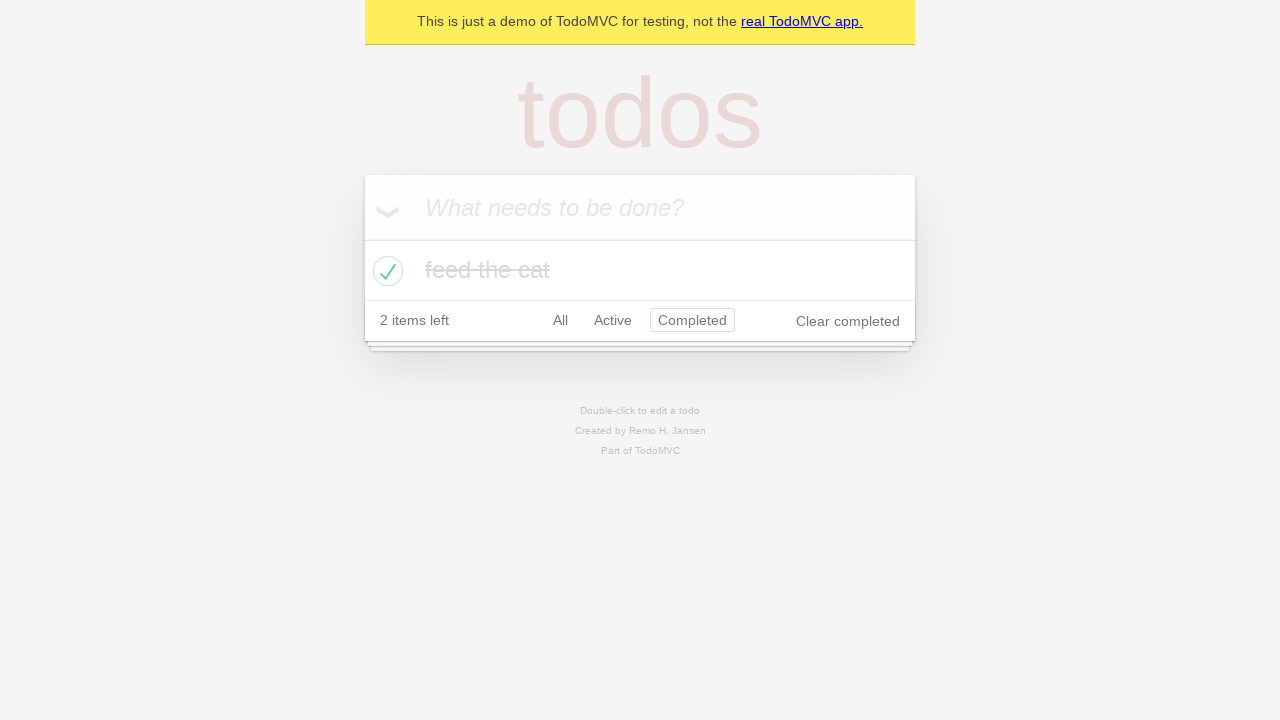

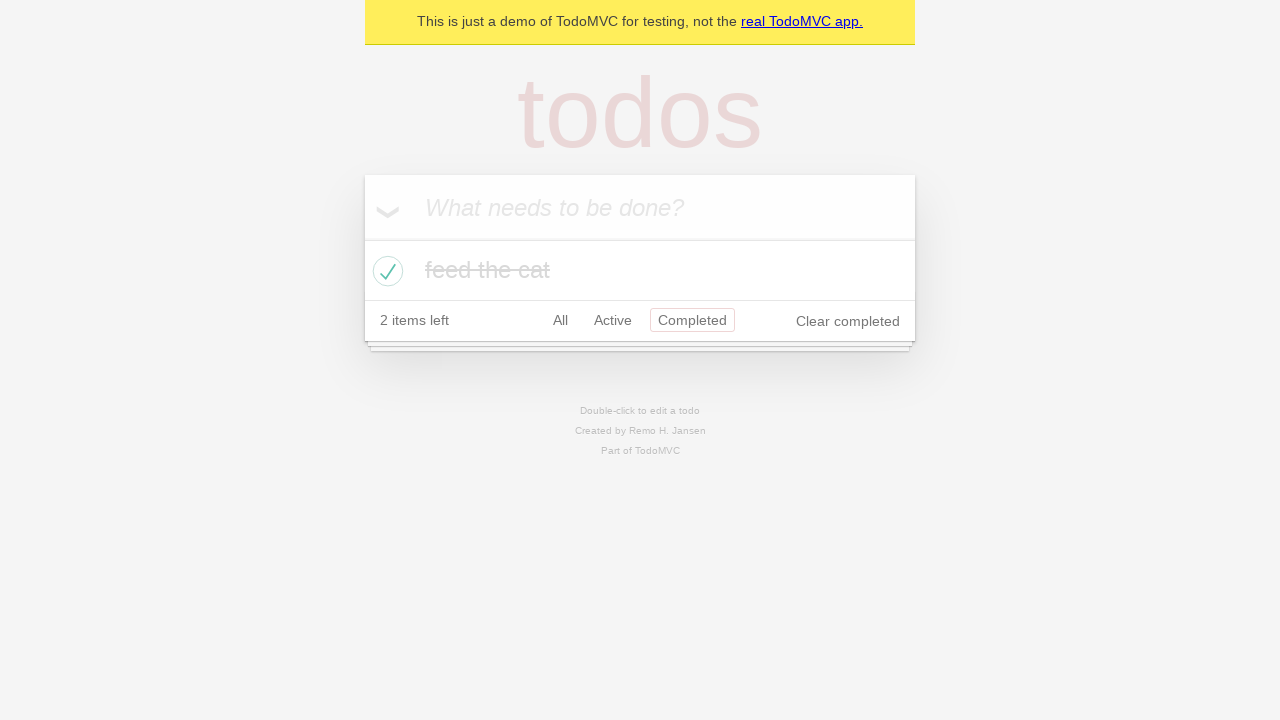